Tests table sorting by clicking the Email column header and verifying the email values are sorted in ascending order

Starting URL: http://the-internet.herokuapp.com/tables

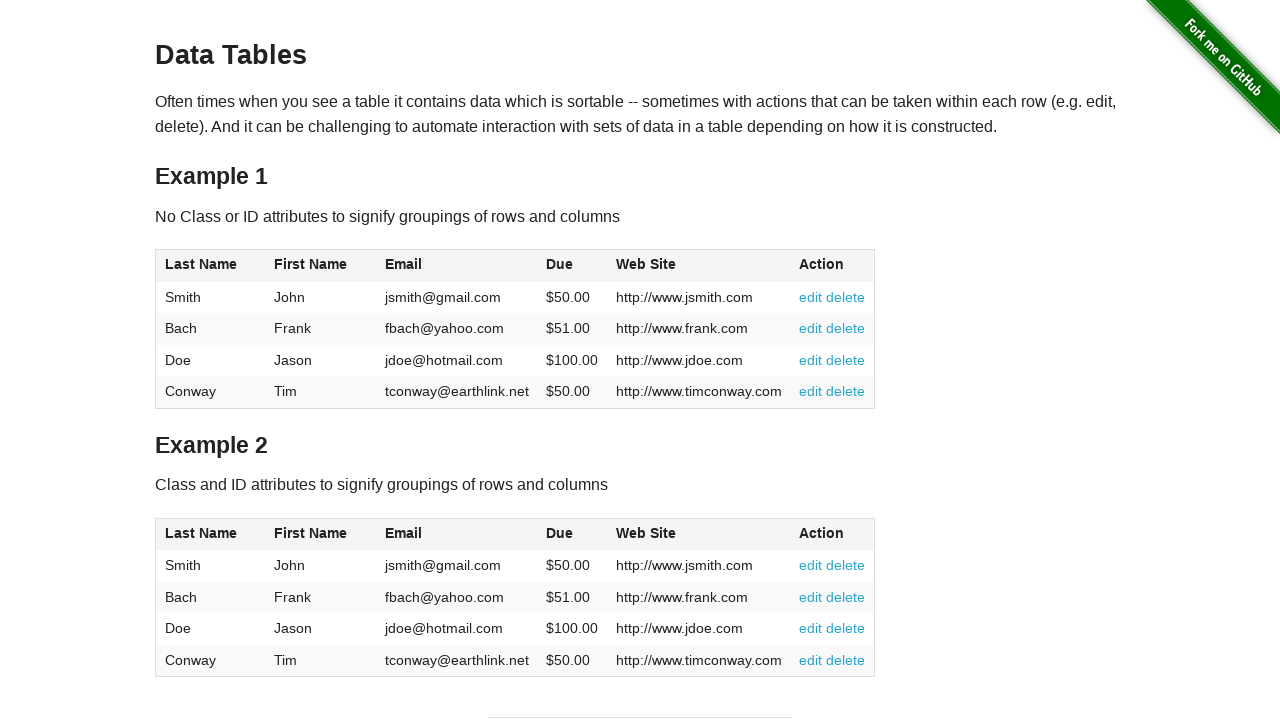

Clicked Email column header to sort ascending at (457, 266) on #table1 thead tr th:nth-of-type(3)
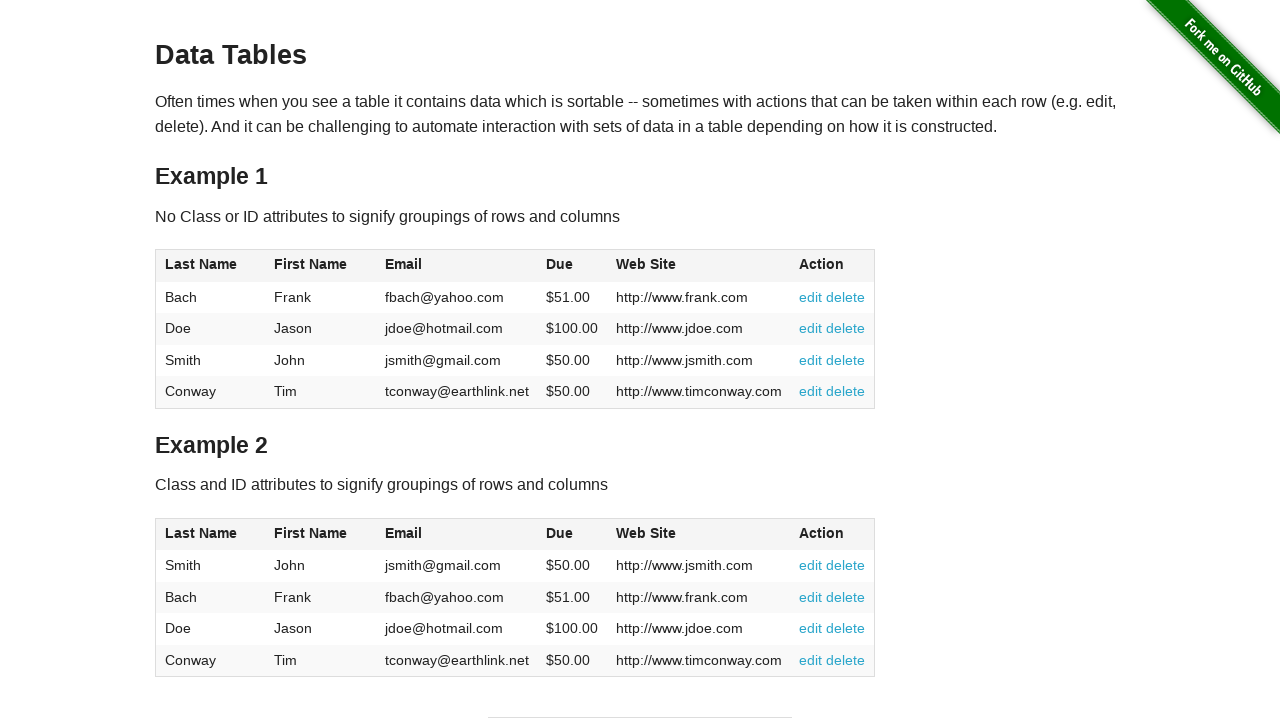

Email column table data loaded
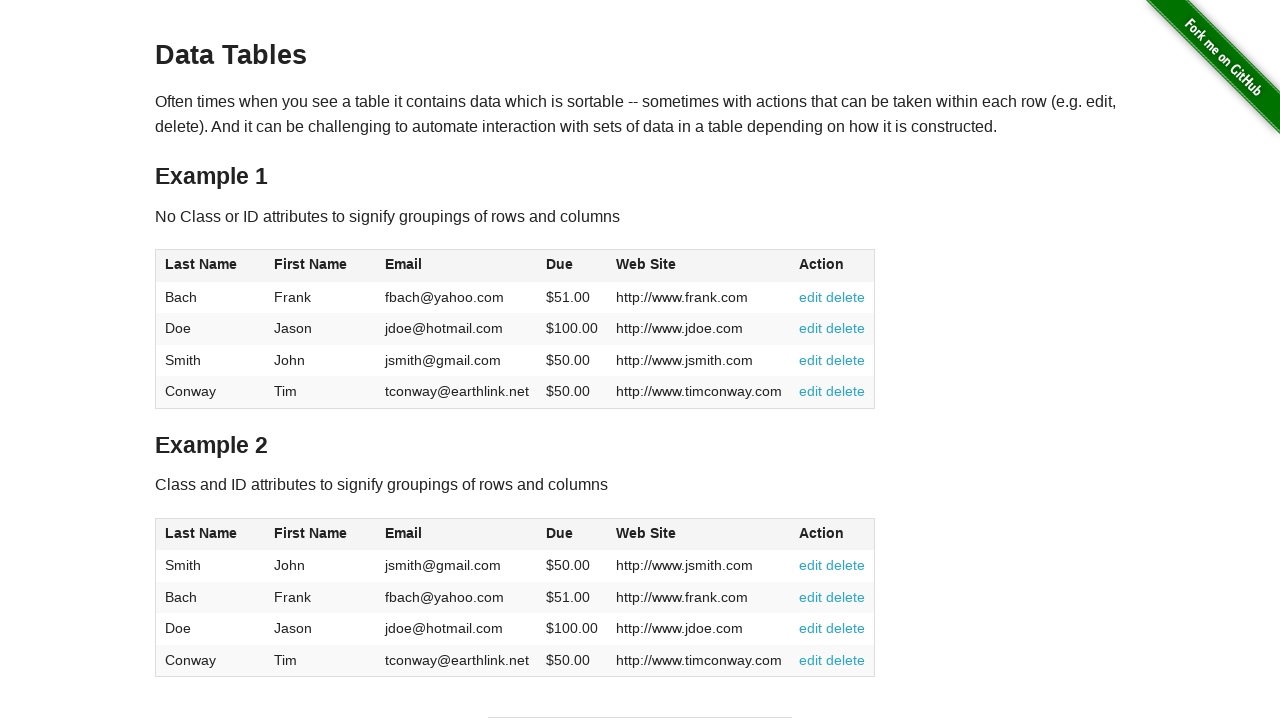

Retrieved all email values from sorted column
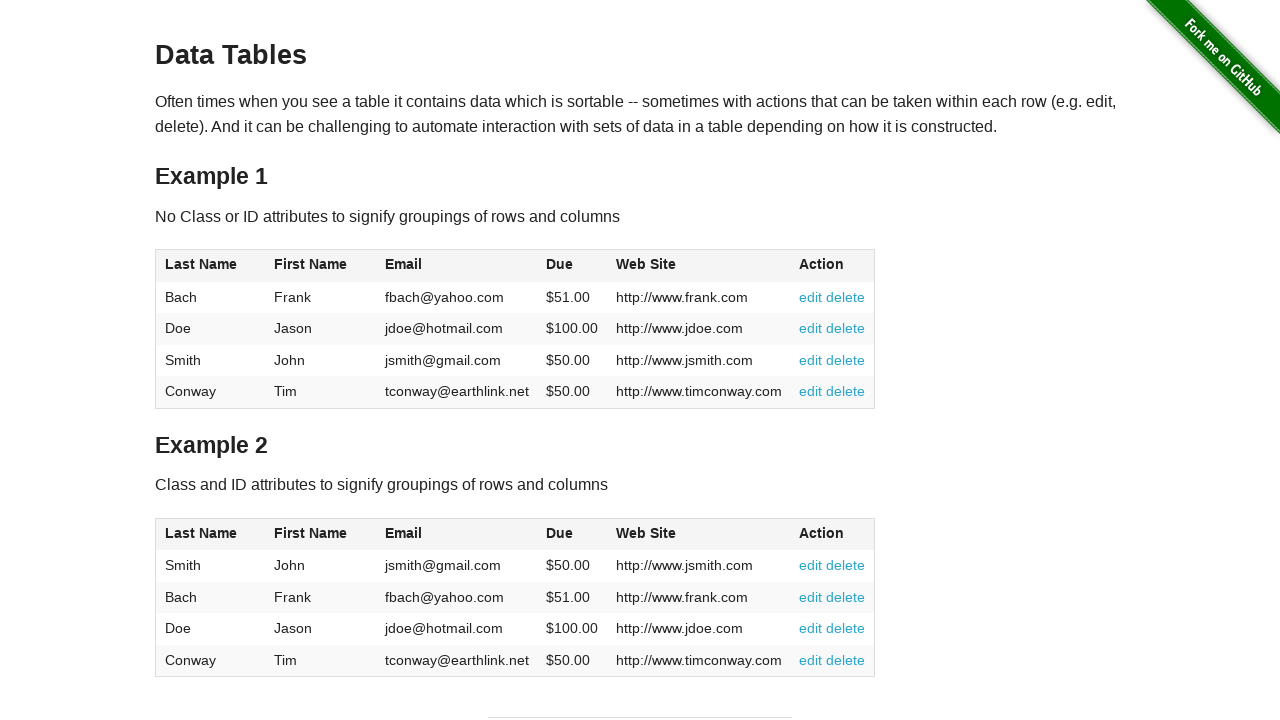

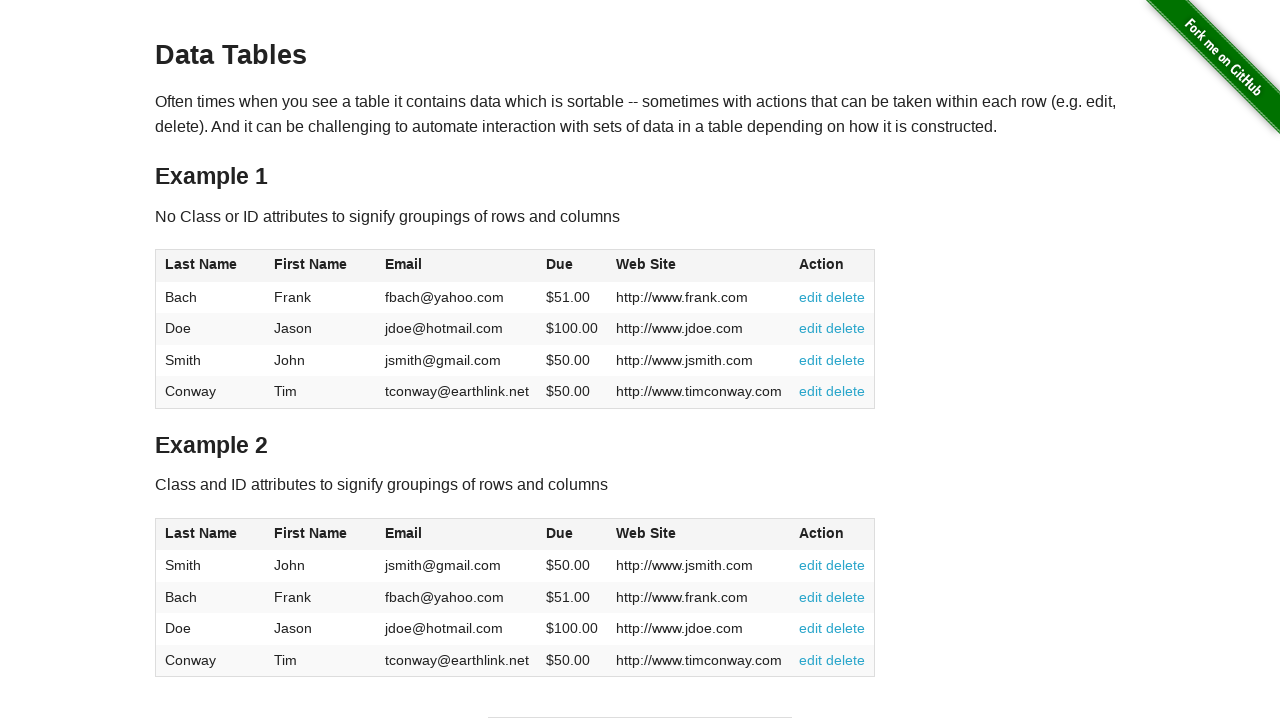